Tests iframe functionality by switching into frame1 and frame2, reading content from each frame, and switching back to default content

Starting URL: https://demoqa.com/frames

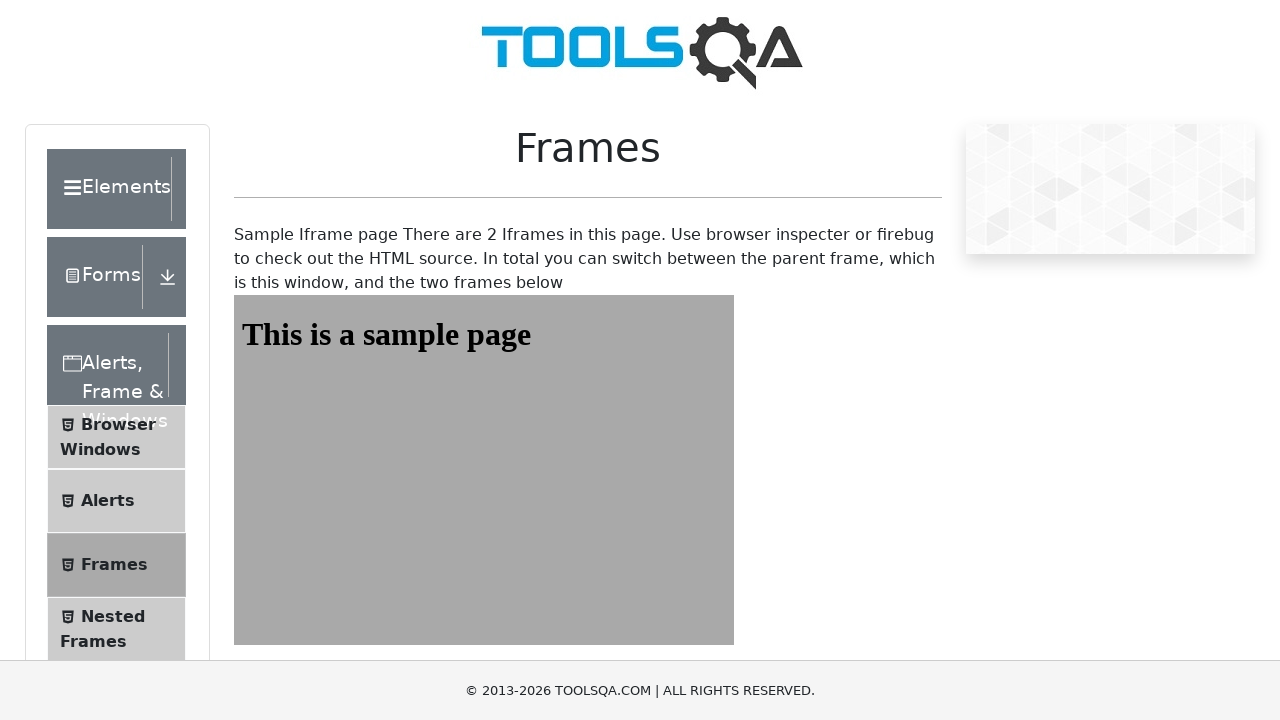

Located frame1 element
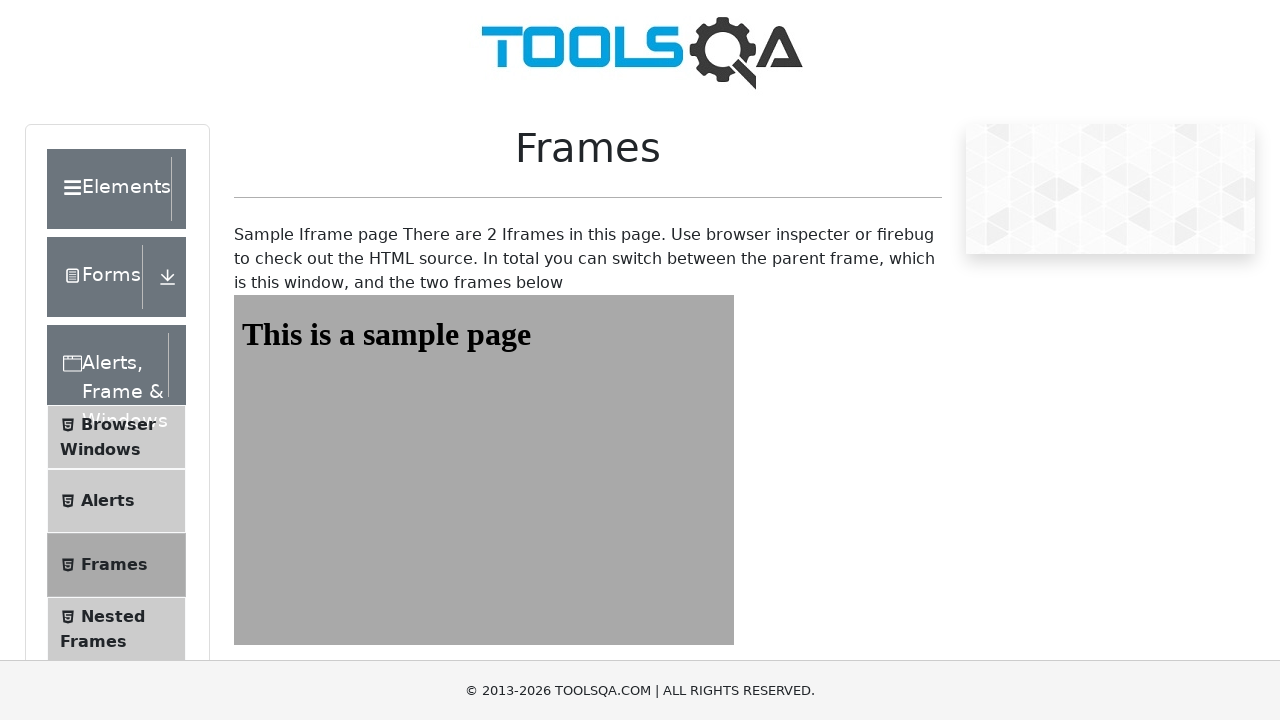

Waited for body element in frame1 to load
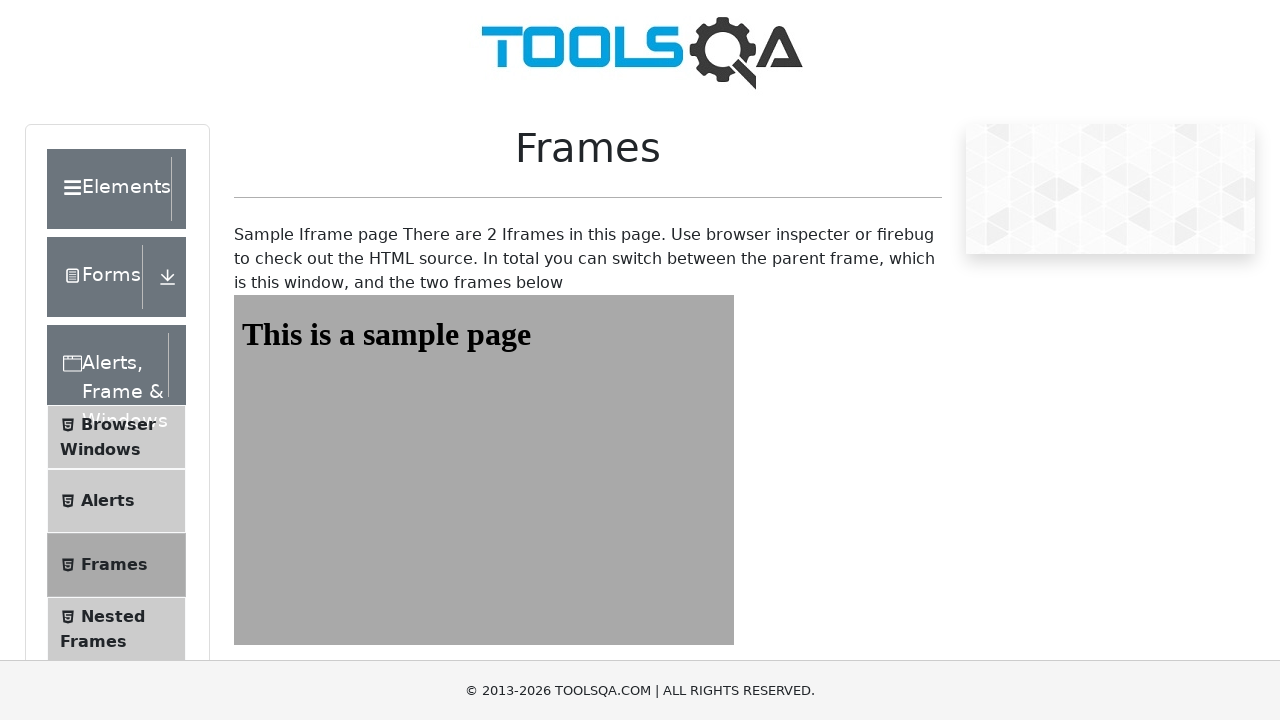

Read text content from frame1 body
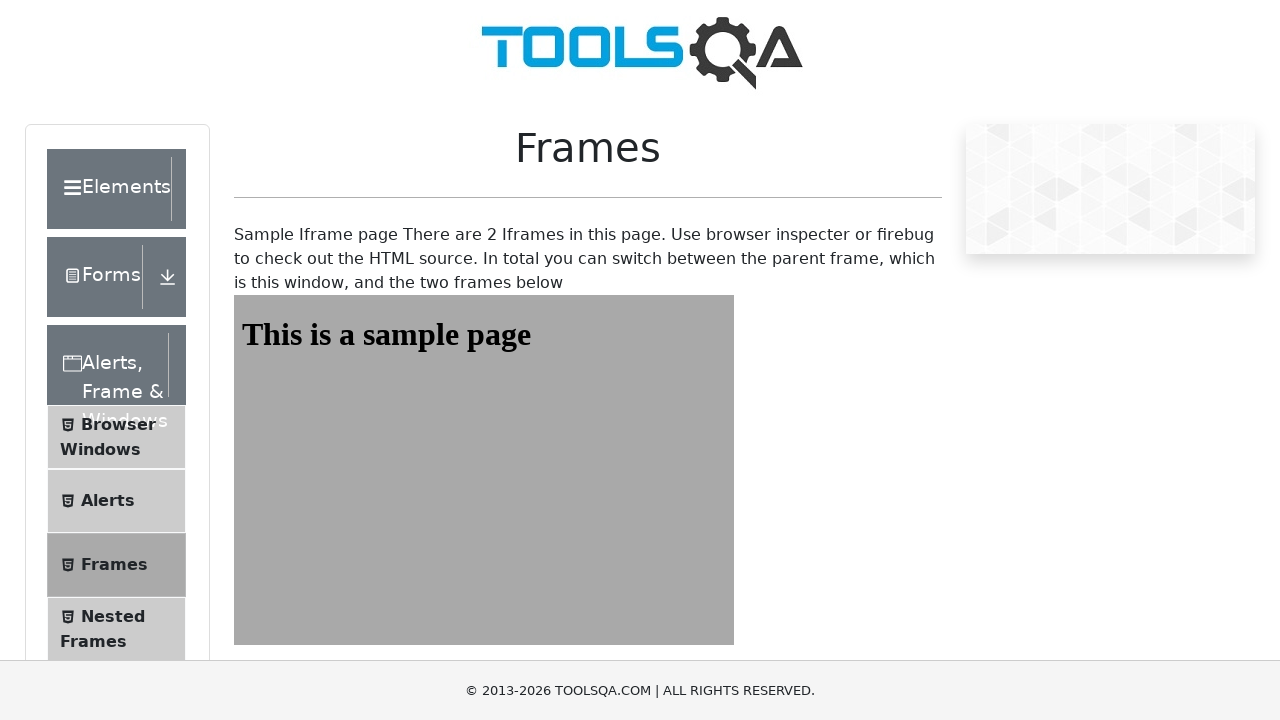

Scrolled frame2 element into view
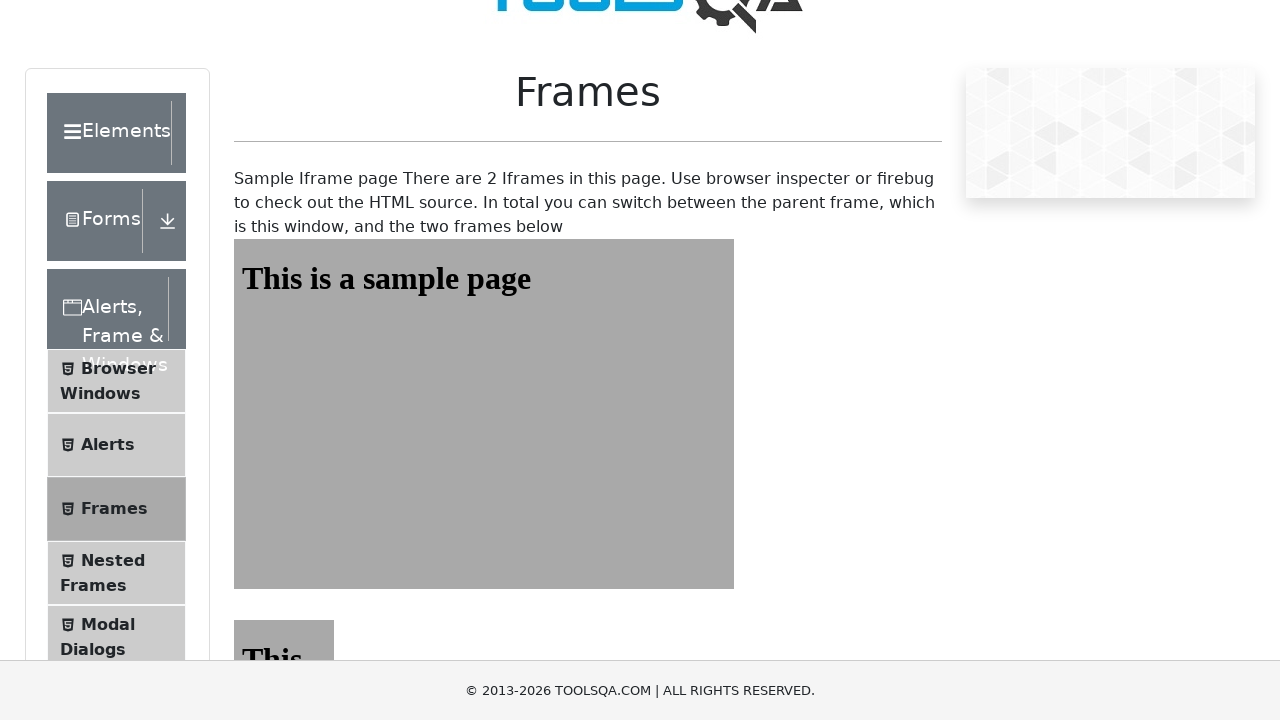

Located frame2 element
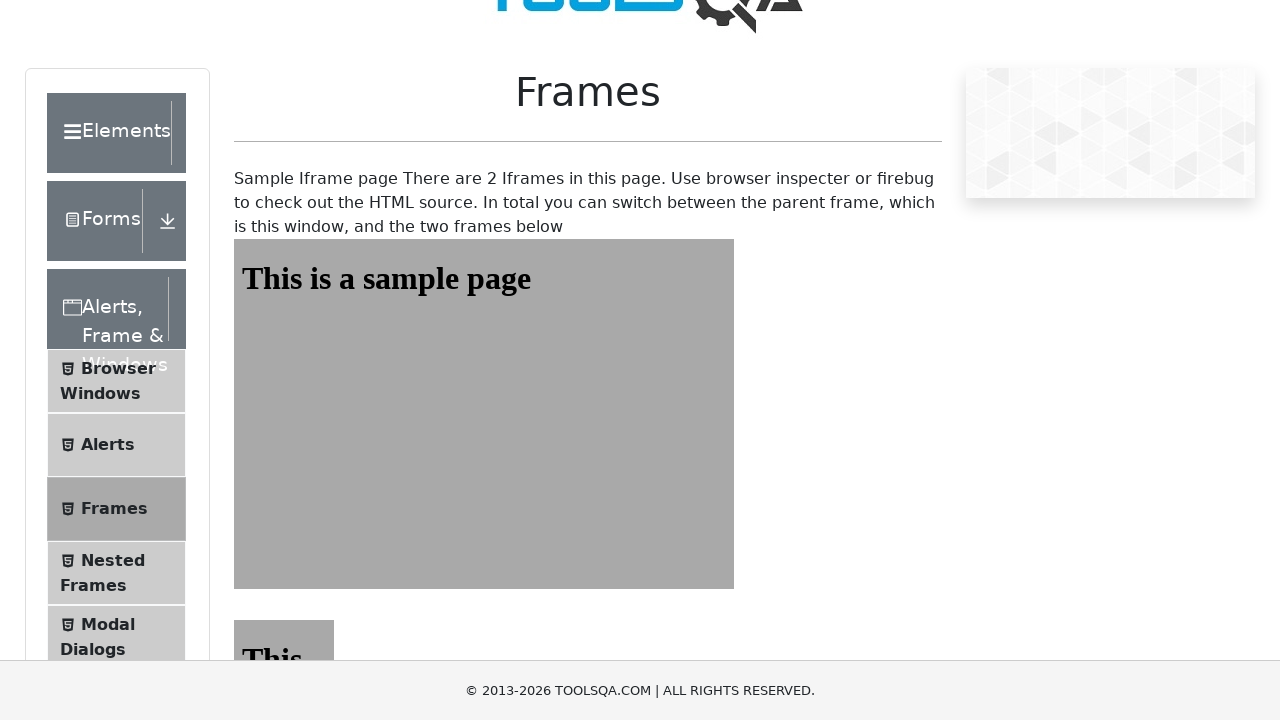

Waited for body element in frame2 to load
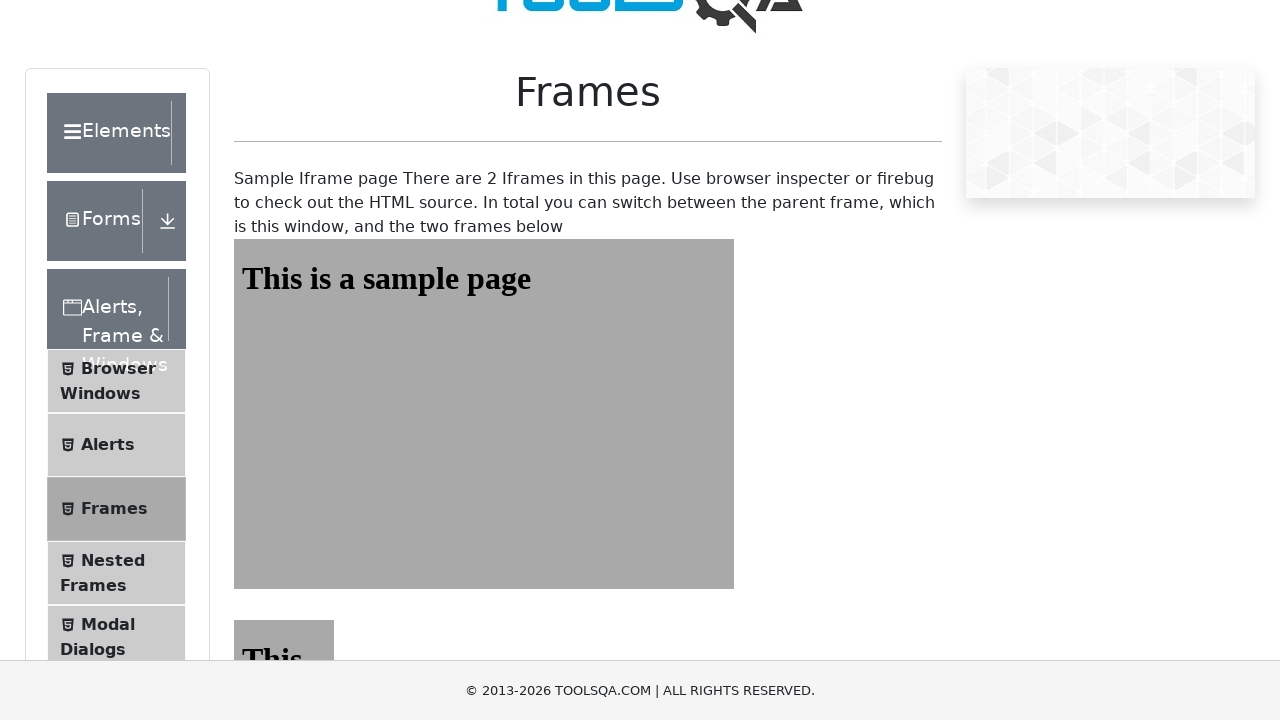

Read text content from frame2 body
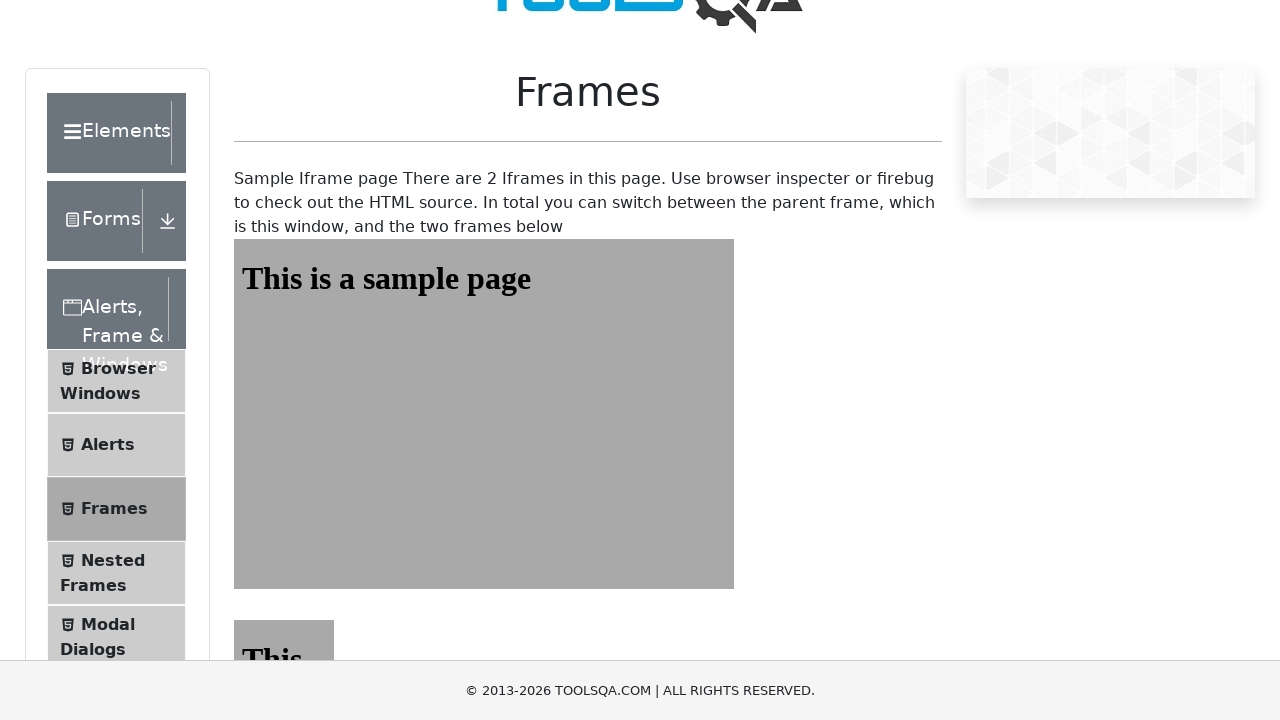

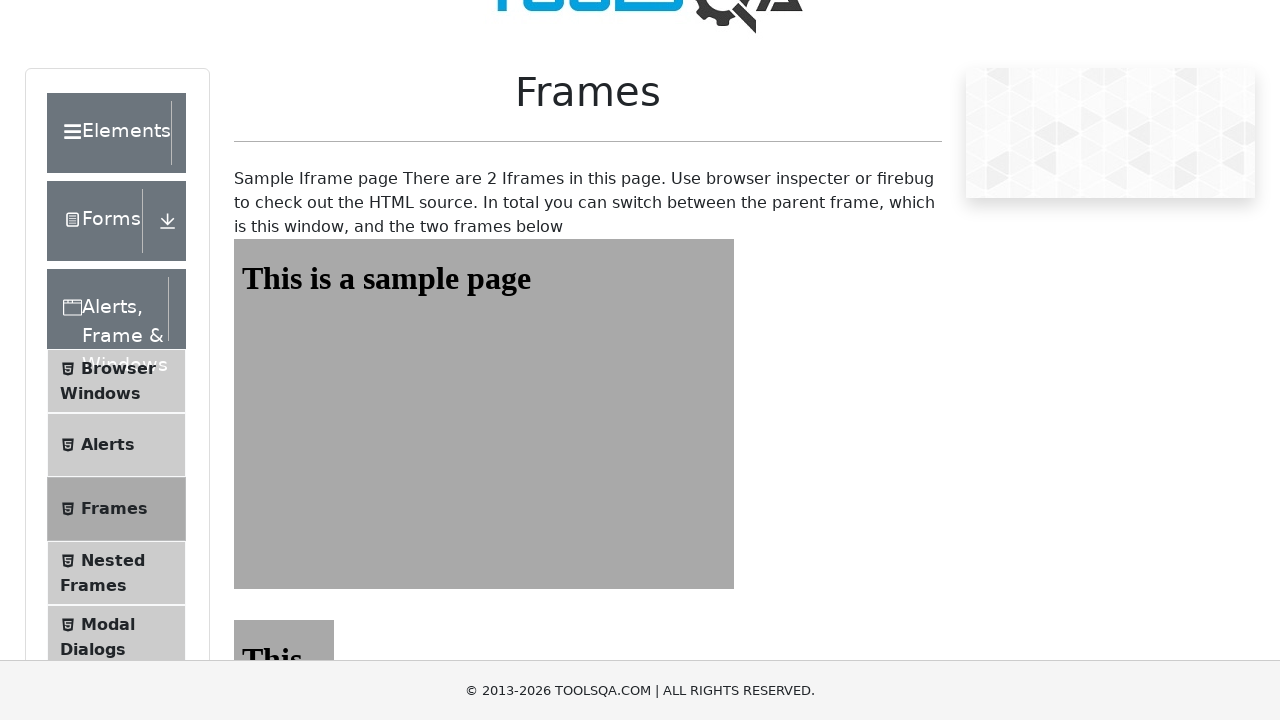